Tests a tags input box application by adding multiple tags, checking tag counts, removing all tags, and testing with special characters

Starting URL: https://qaplayground.dev/apps/tags-input-box/

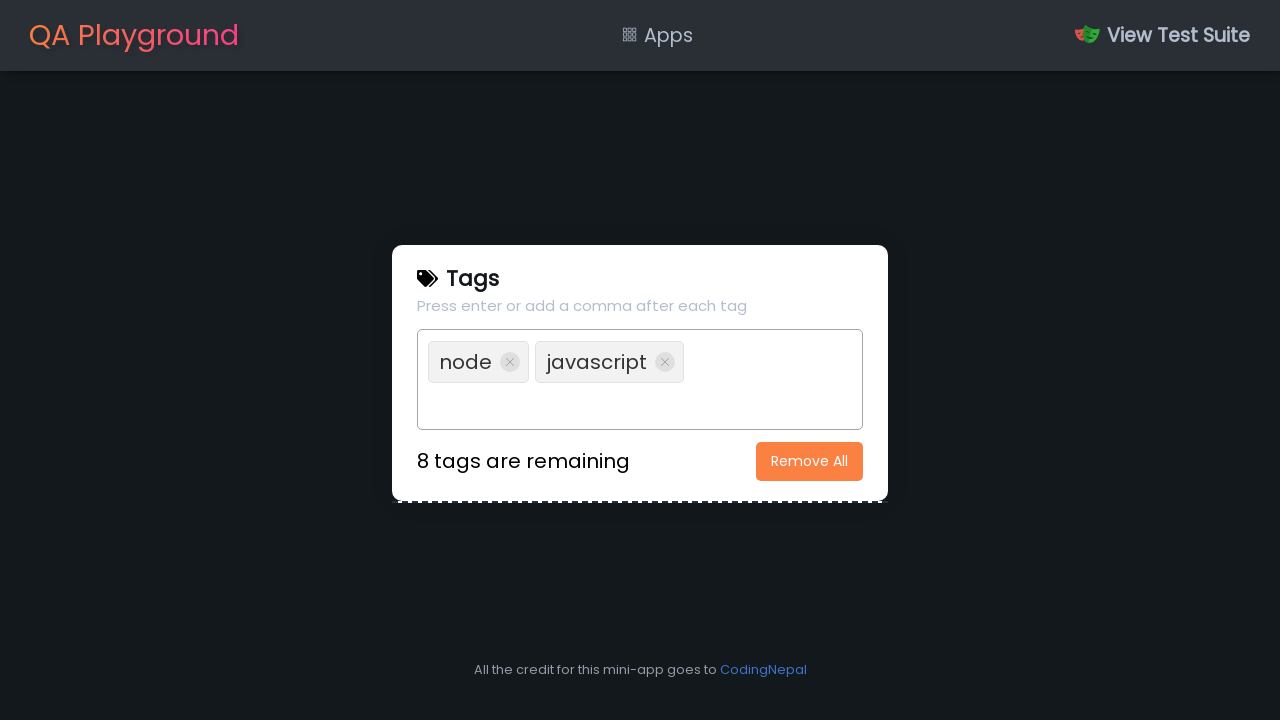

Retrieved all initial tags from the list
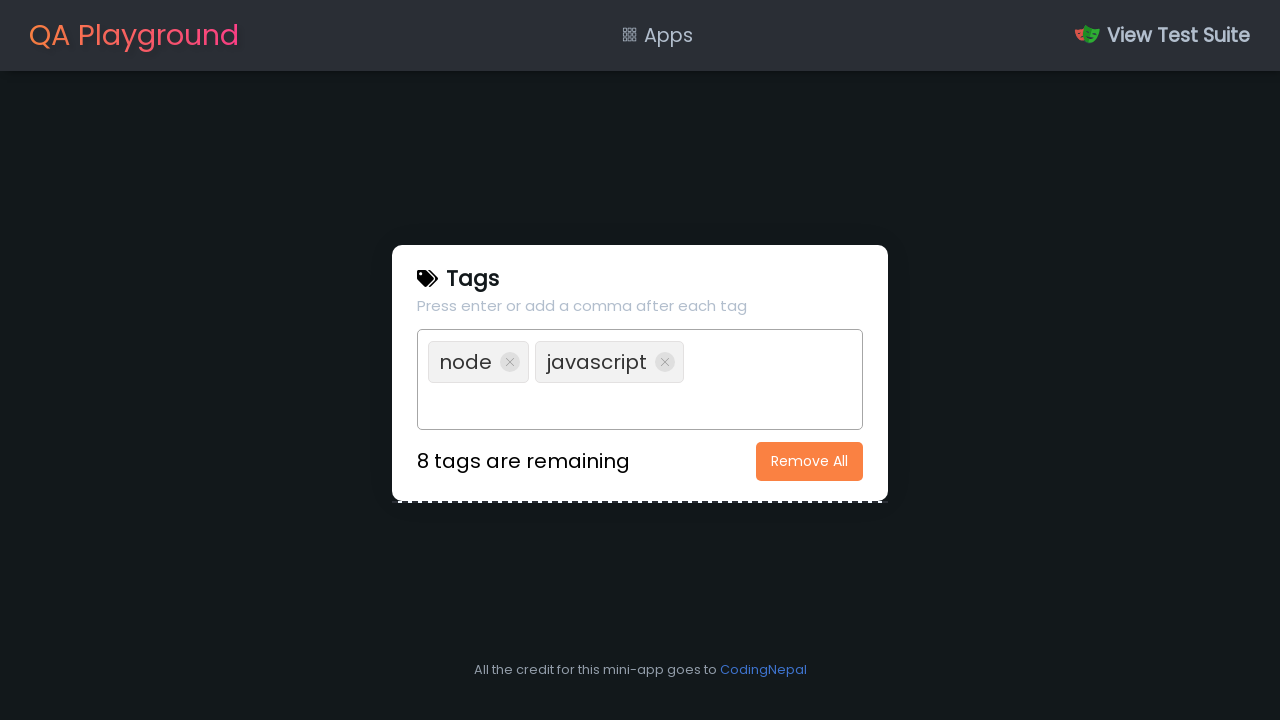

Retrieved remaining tags text from details section
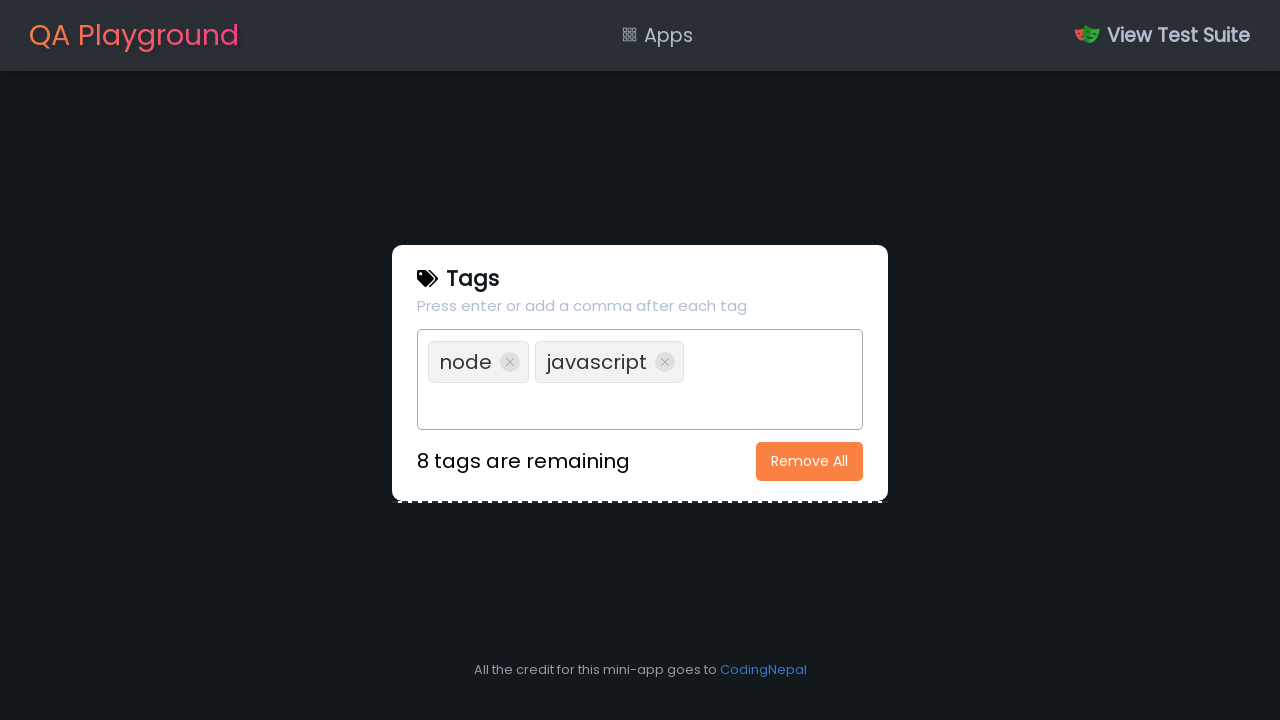

Clicked 'Remove All' button to clear initial state at (810, 461) on xpath=//button[text()='Remove All']
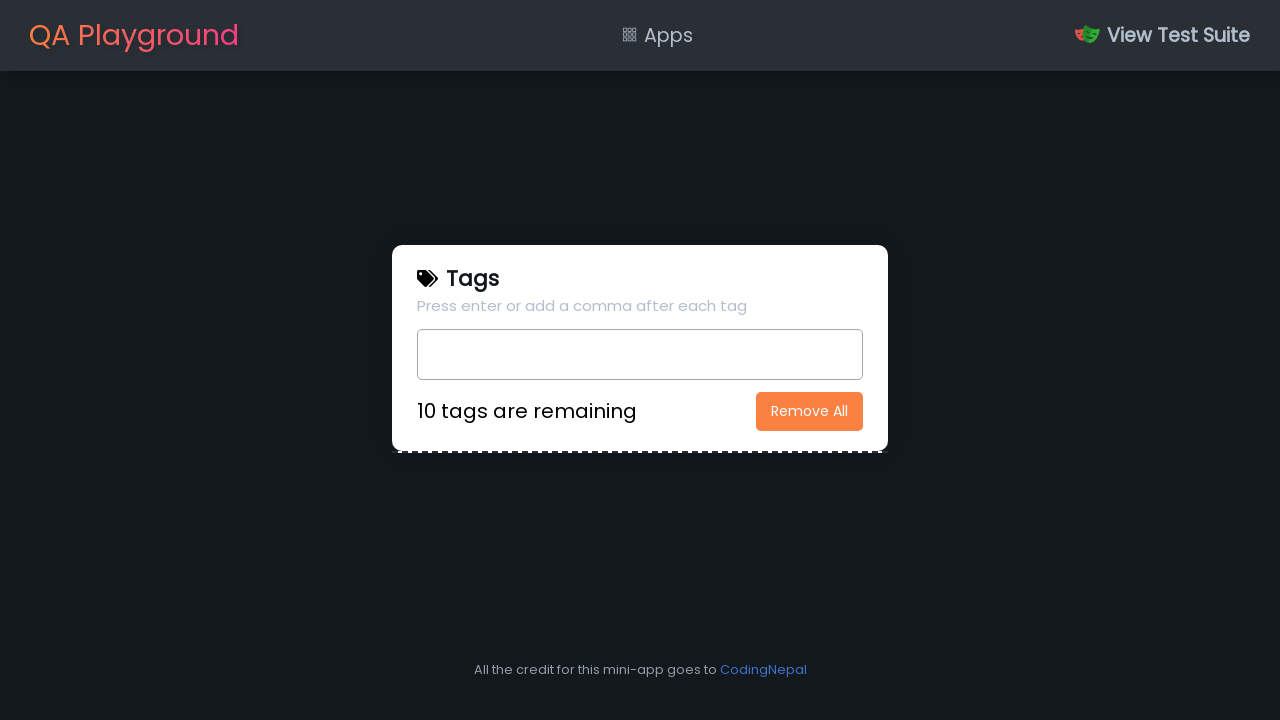

Filled input field with tag 'path' on //div[@class='content']//input
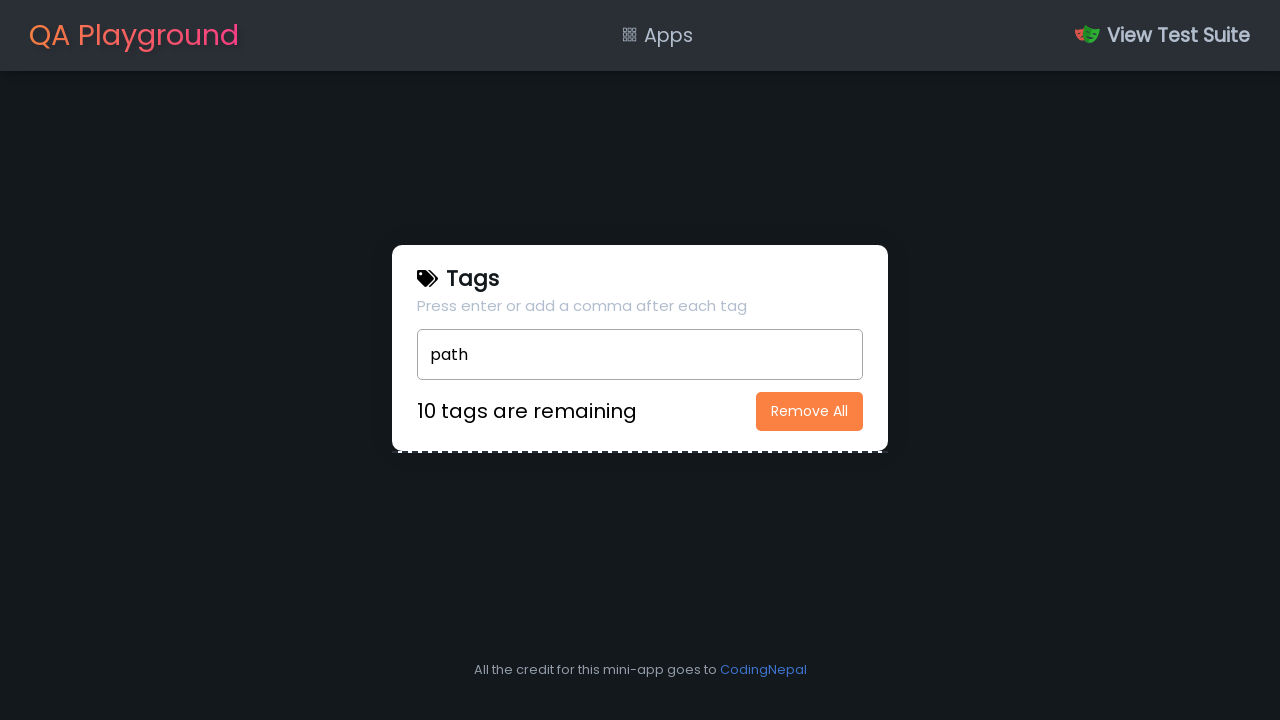

Pressed Enter to add tag 'path'
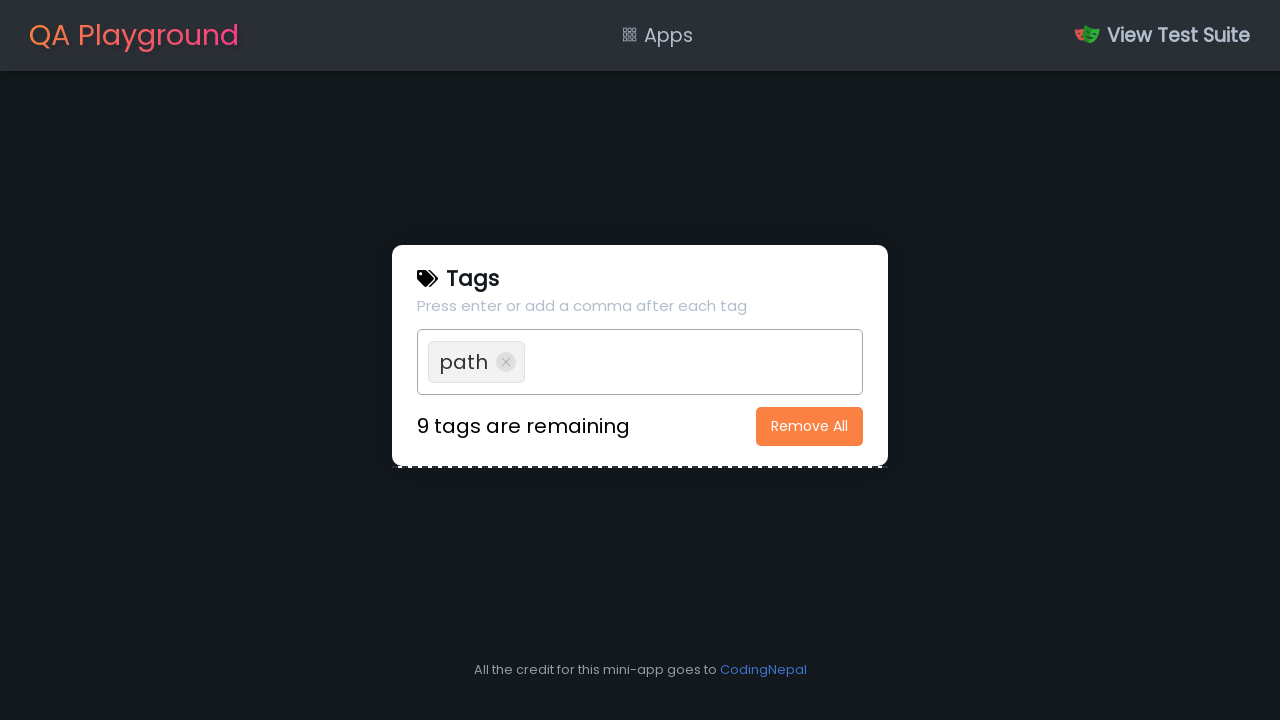

Filled input field with tag 'selenium' on //div[@class='content']//input
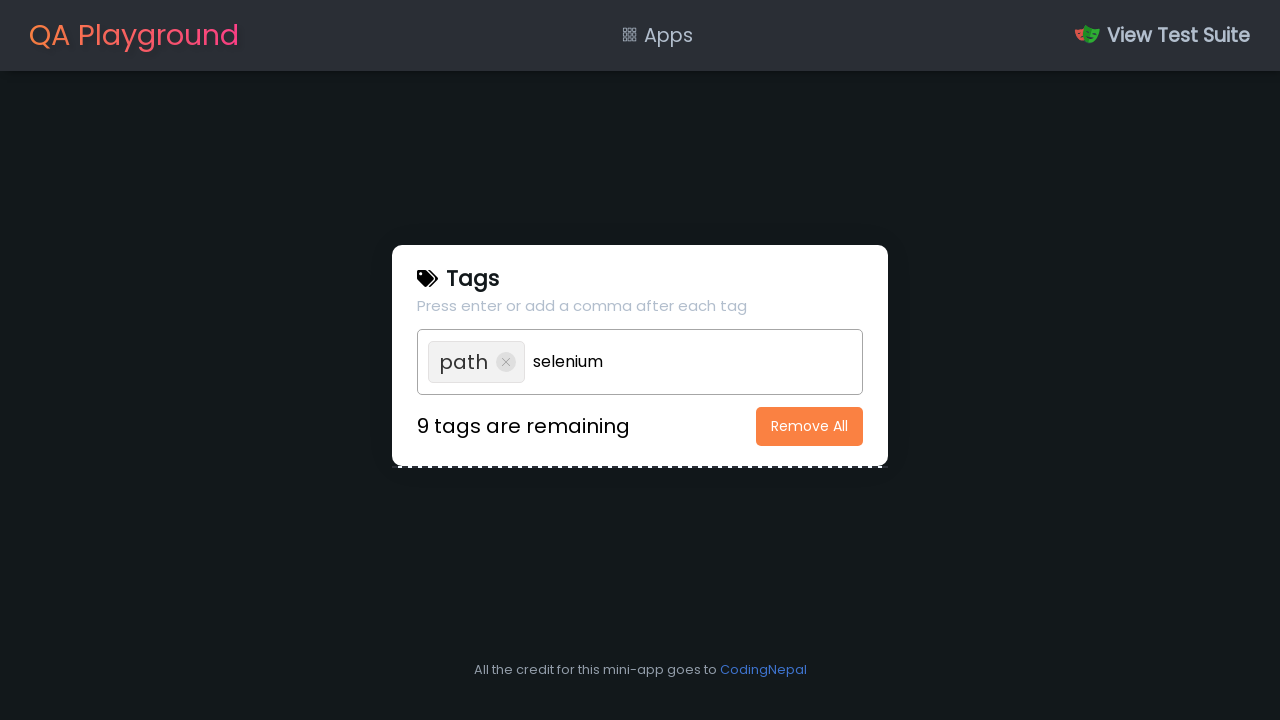

Pressed Enter to add tag 'selenium'
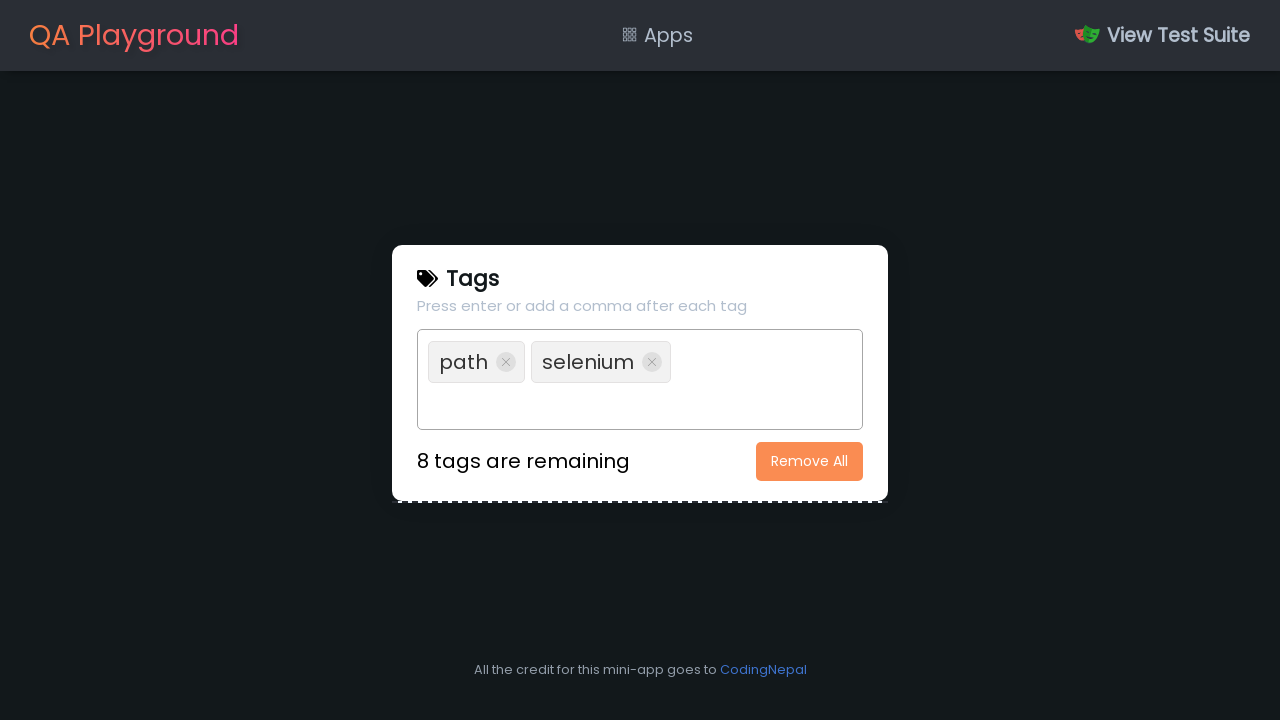

Filled input field with tag 'learning' on //div[@class='content']//input
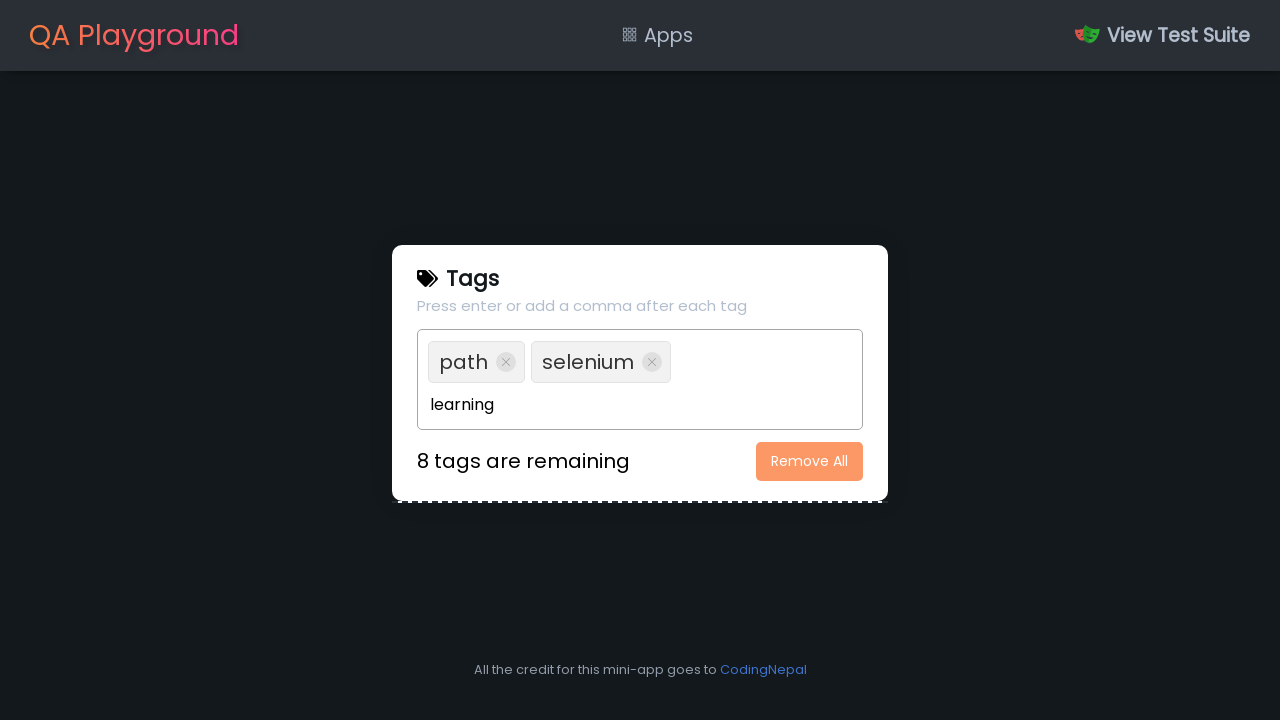

Pressed Enter to add tag 'learning'
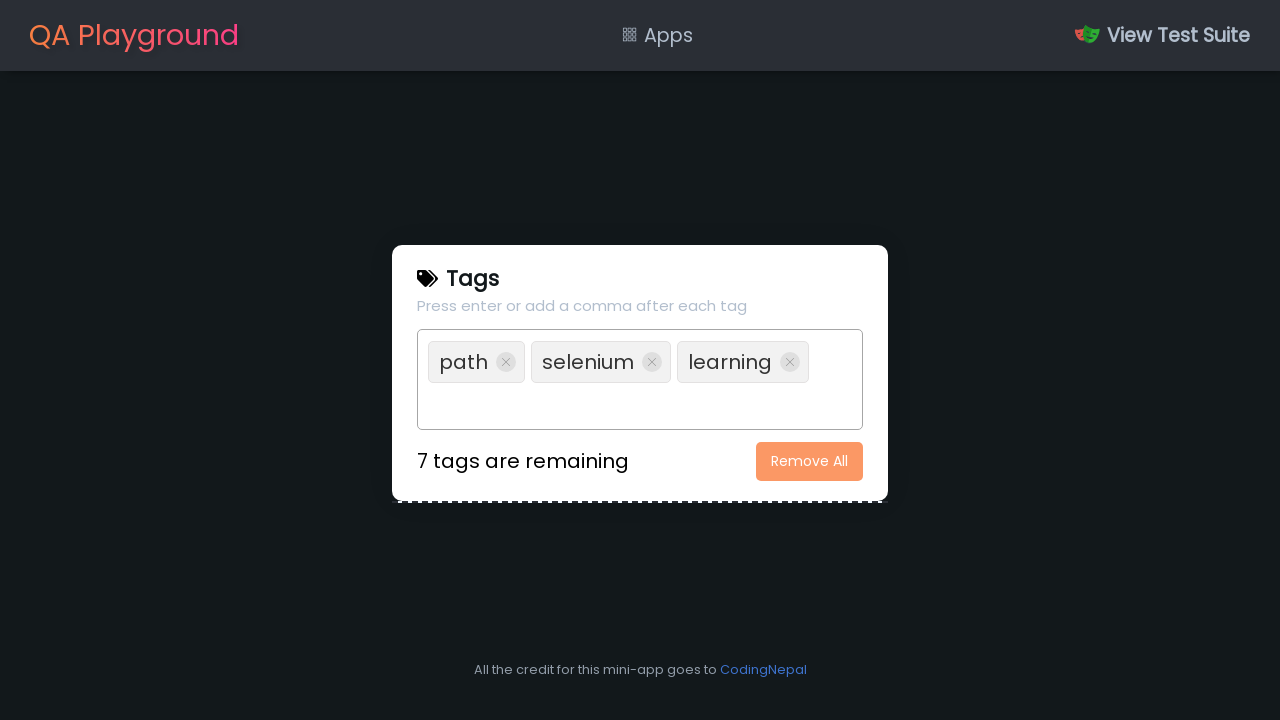

Filled input field with tag 'test' on //div[@class='content']//input
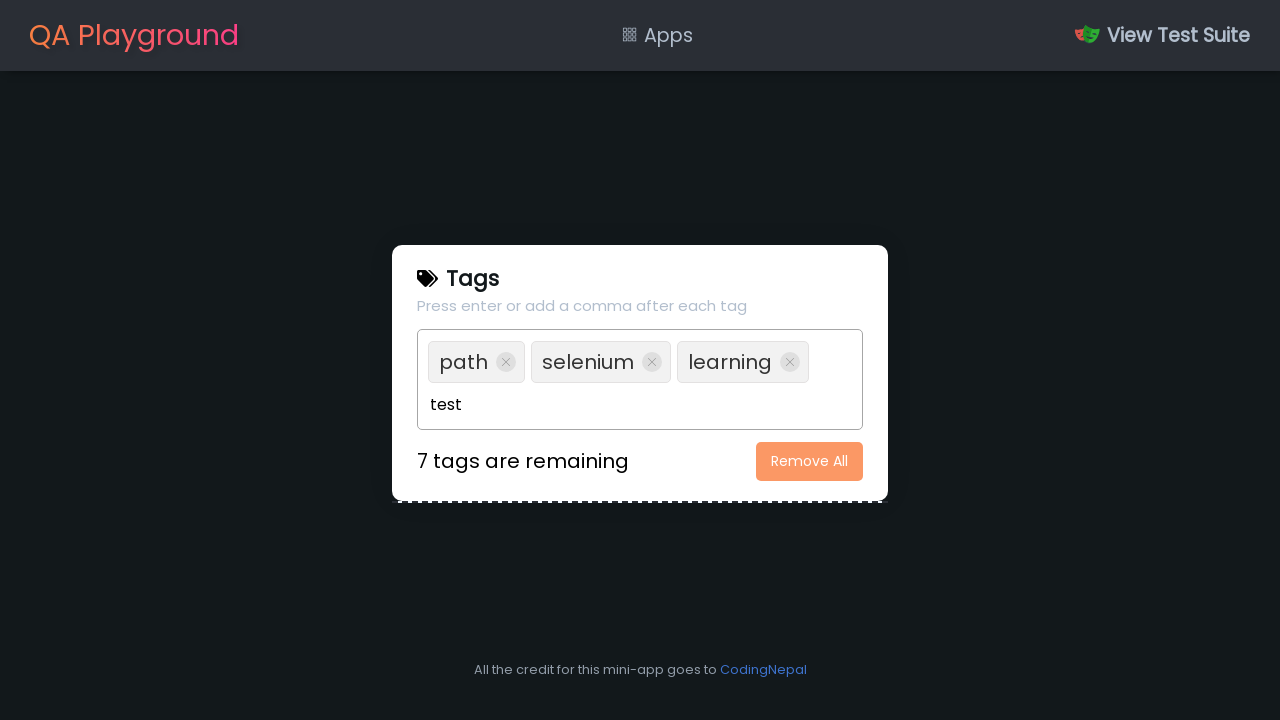

Pressed Enter to add tag 'test'
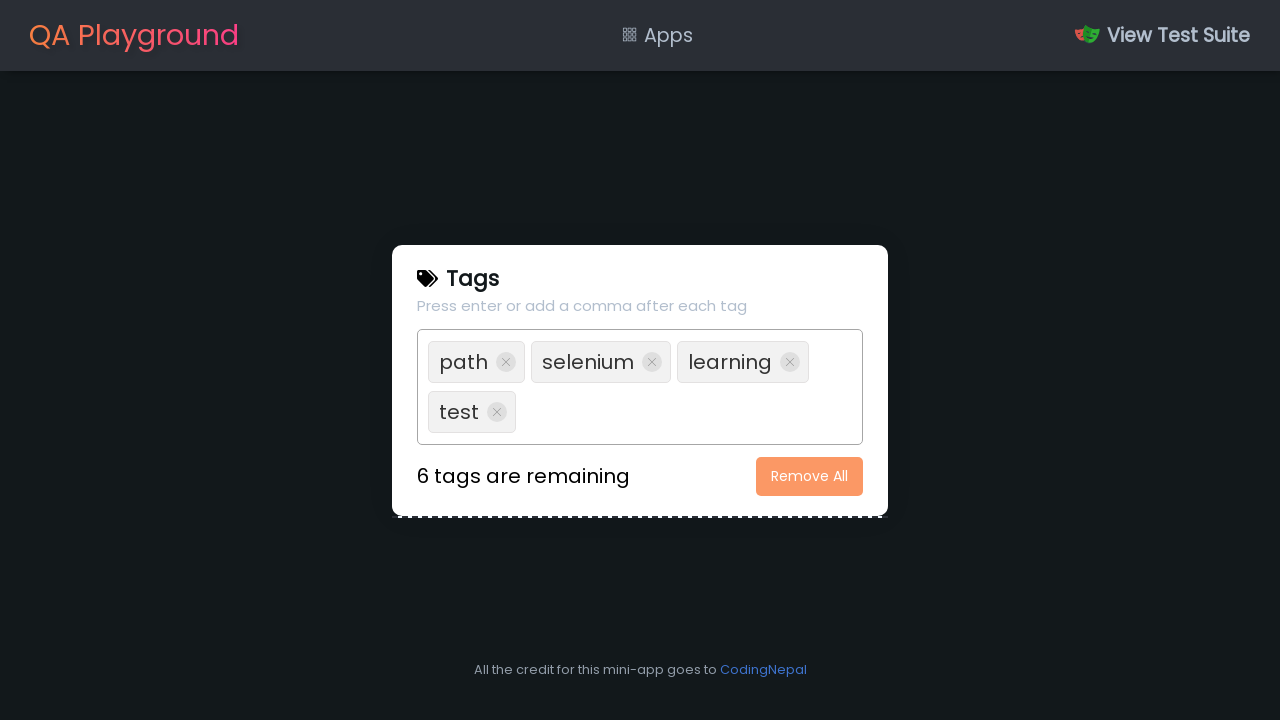

Filled input field with tag 'locators' on //div[@class='content']//input
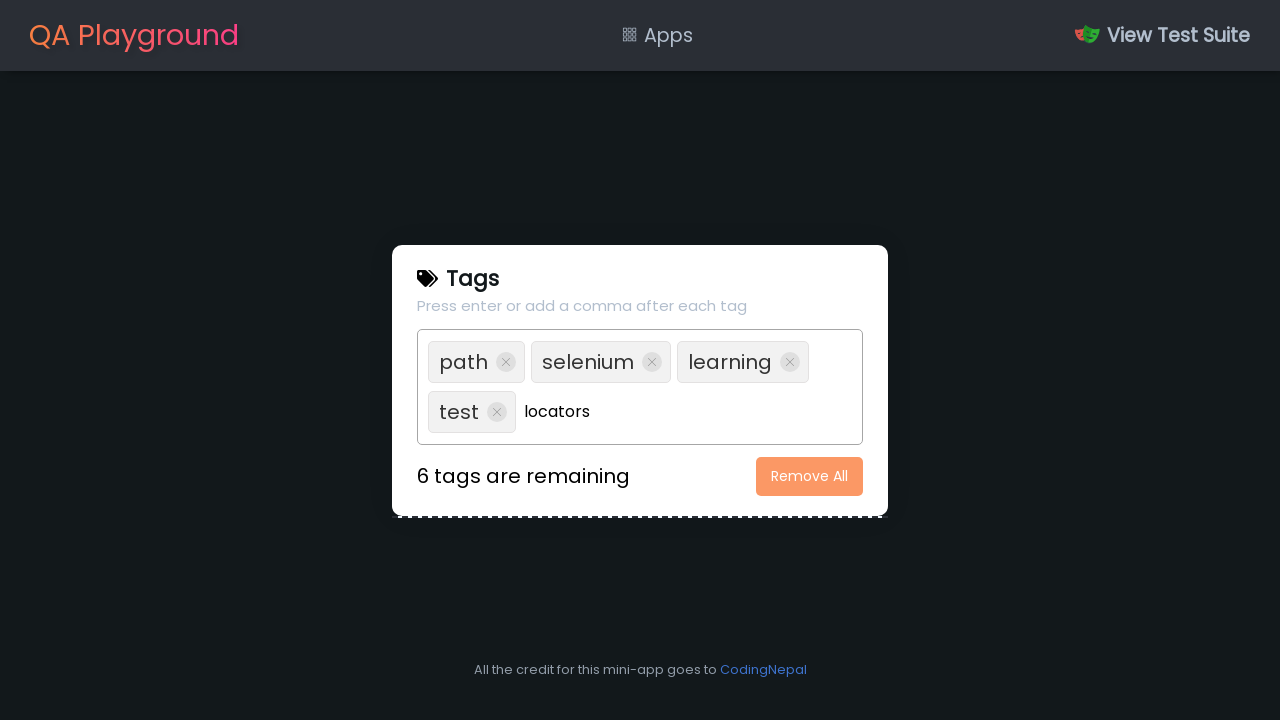

Pressed Enter to add tag 'locators'
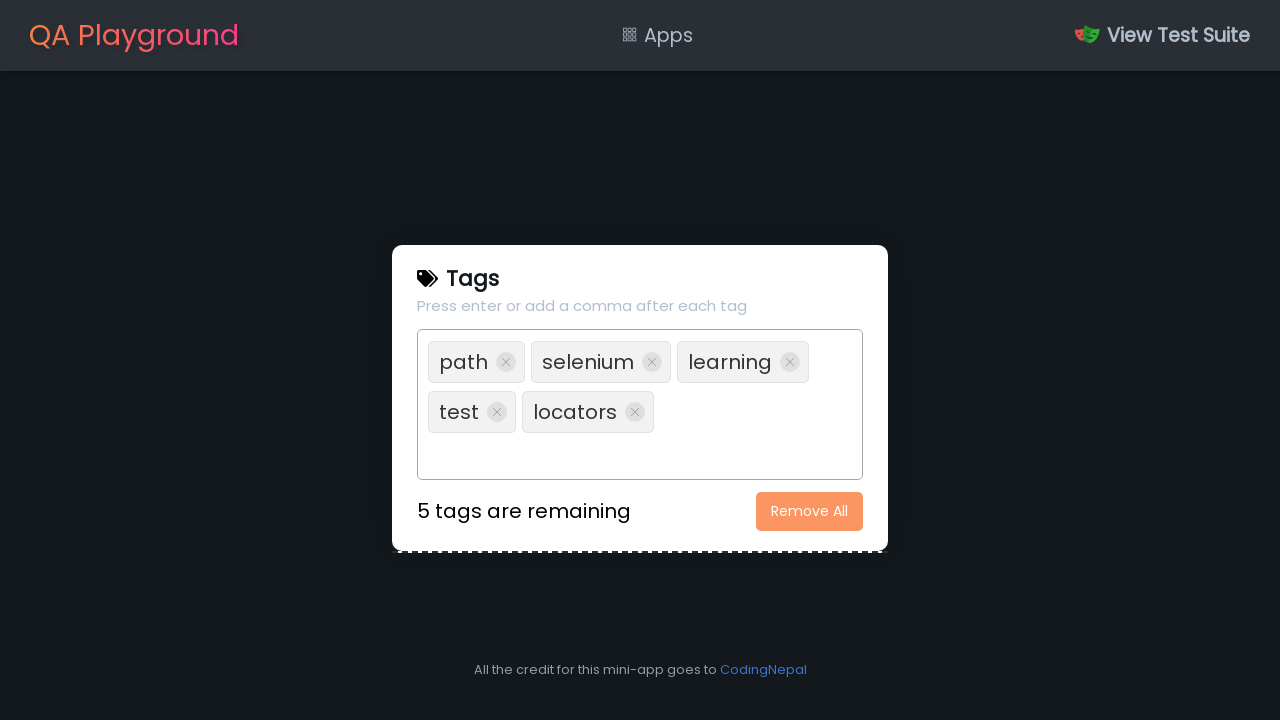

Filled input field with tag 'xpath' on //div[@class='content']//input
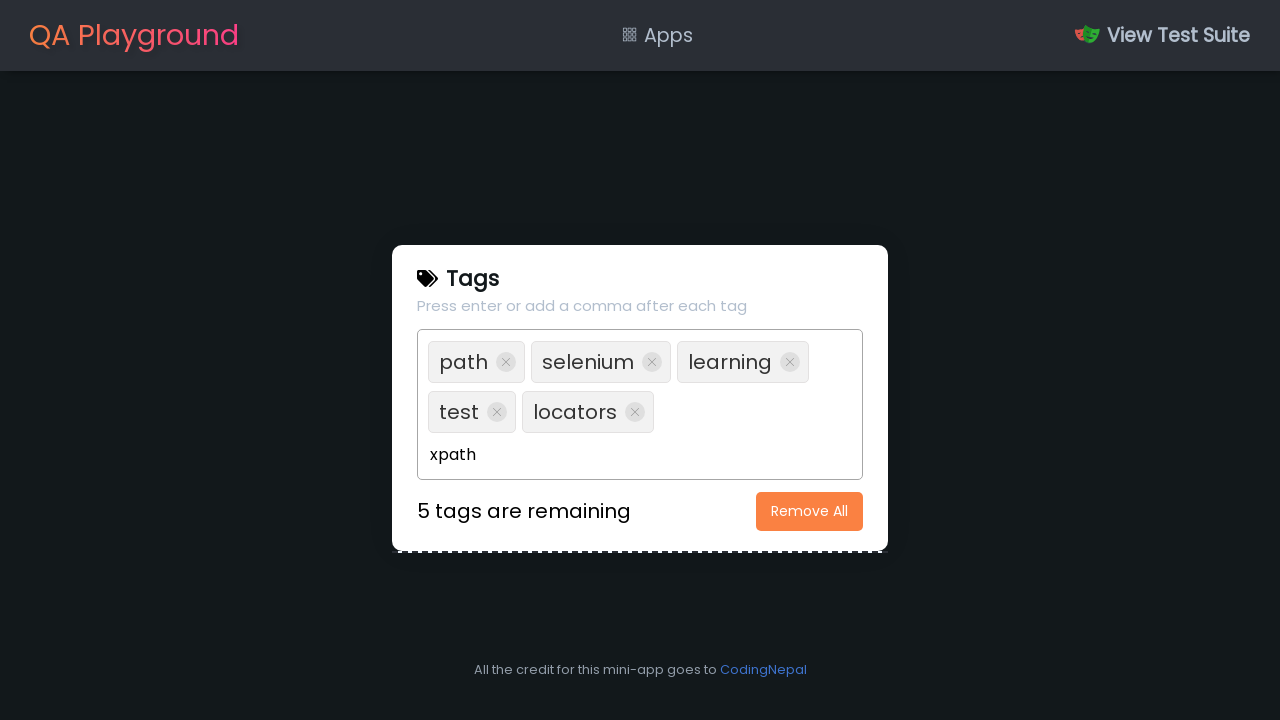

Pressed Enter to add tag 'xpath'
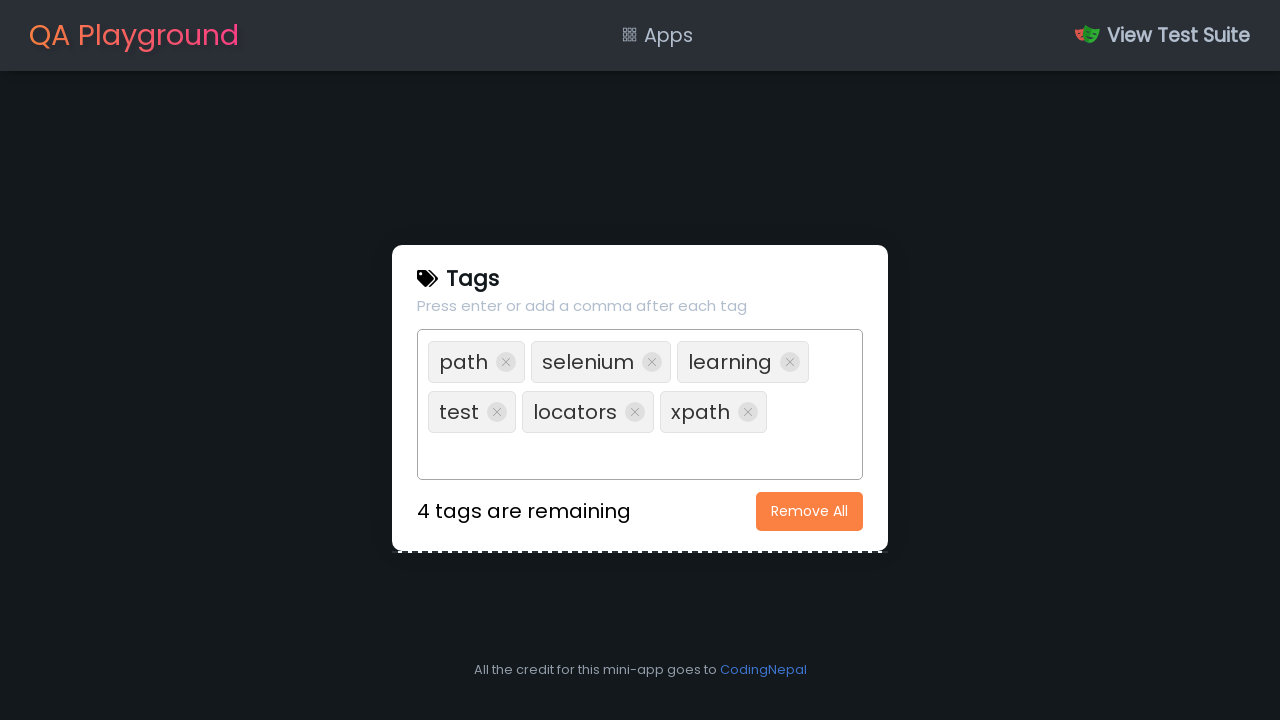

Filled input field with tag 'css' on //div[@class='content']//input
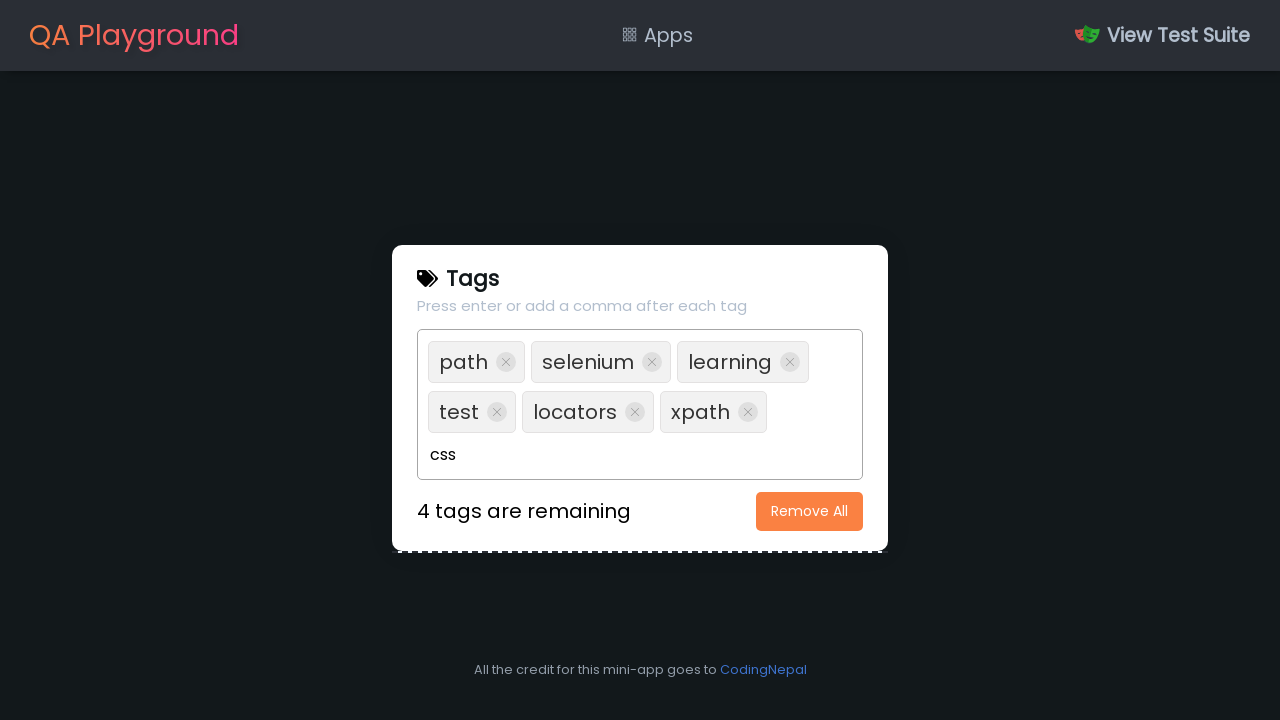

Pressed Enter to add tag 'css'
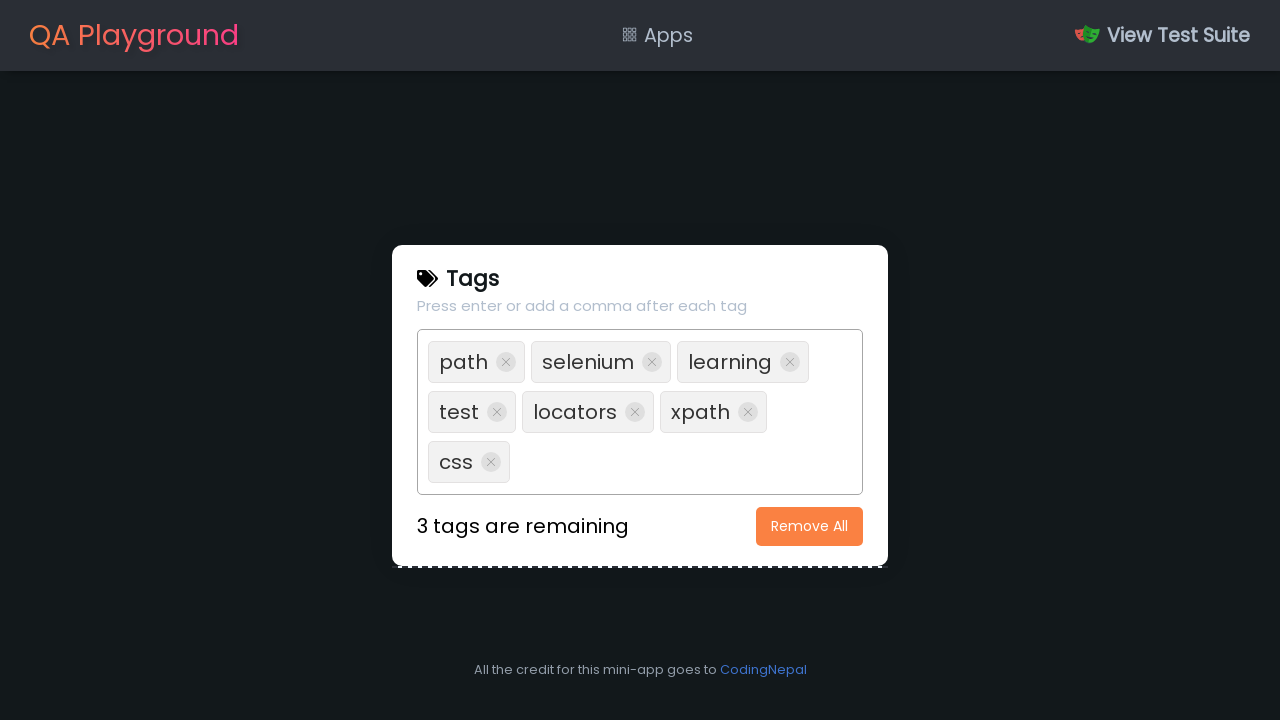

Filled input field with tag 'links' on //div[@class='content']//input
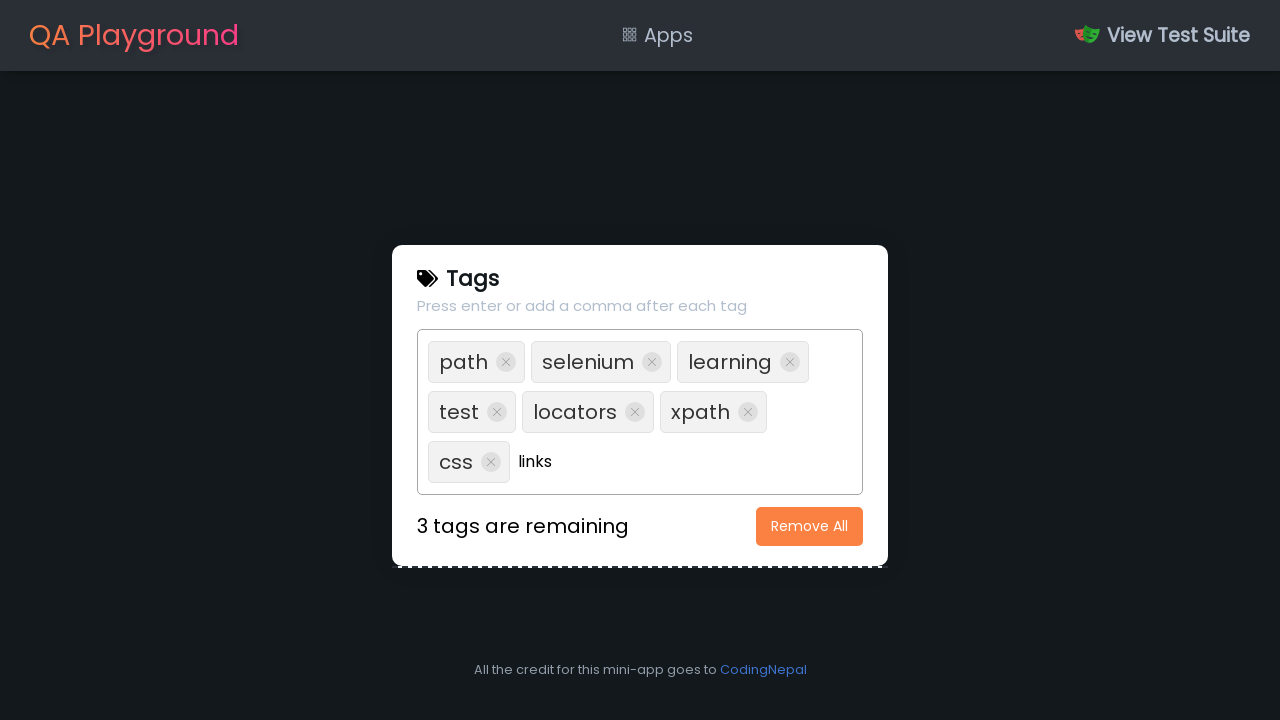

Pressed Enter to add tag 'links'
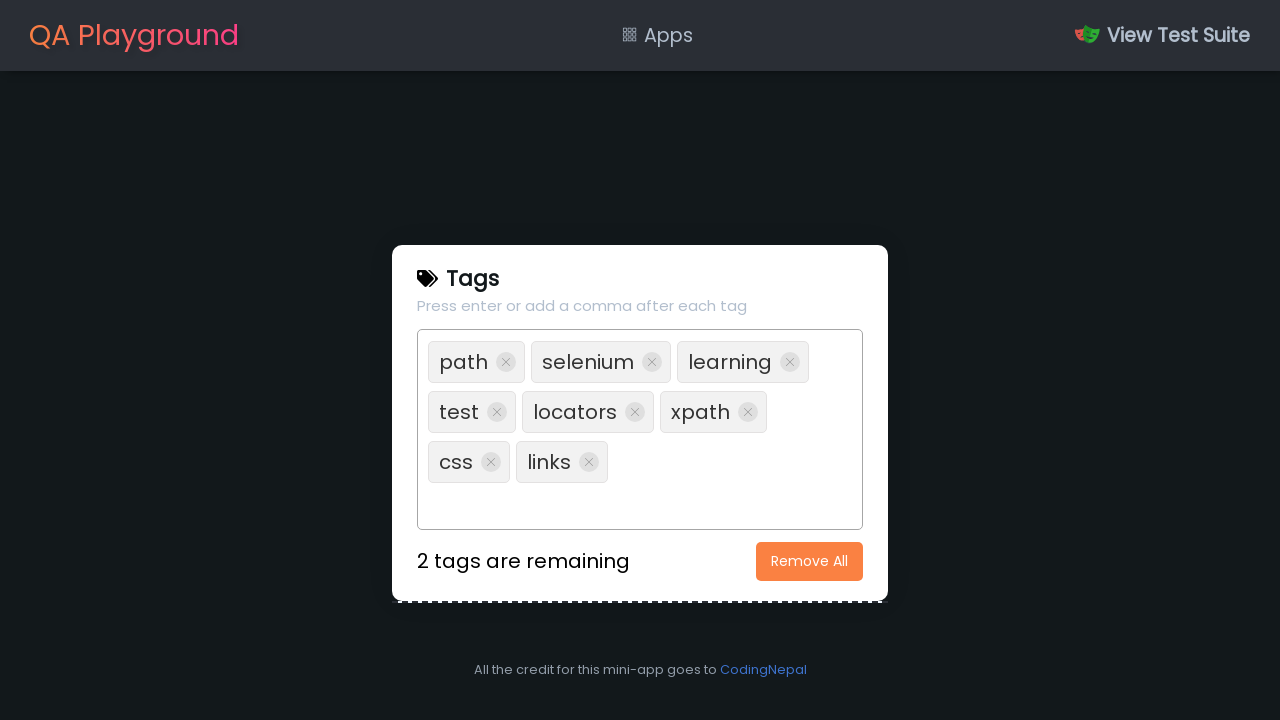

Filled input field with tag 'id' on //div[@class='content']//input
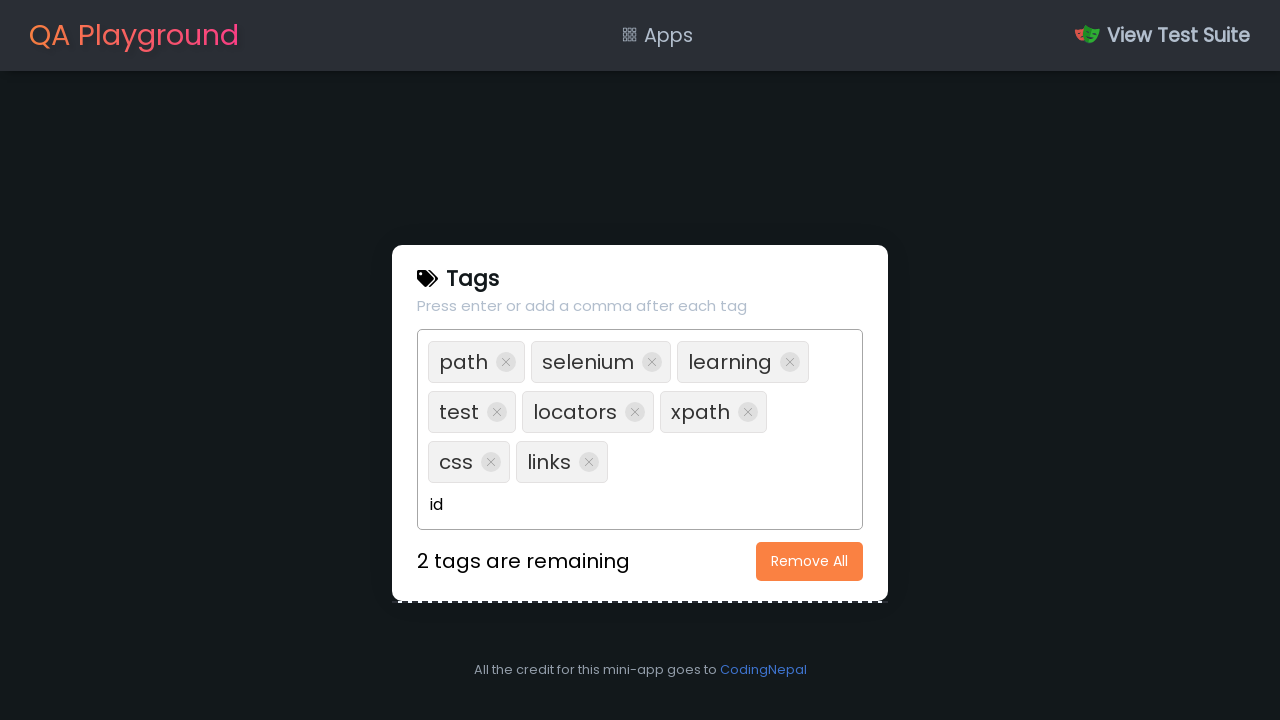

Pressed Enter to add tag 'id'
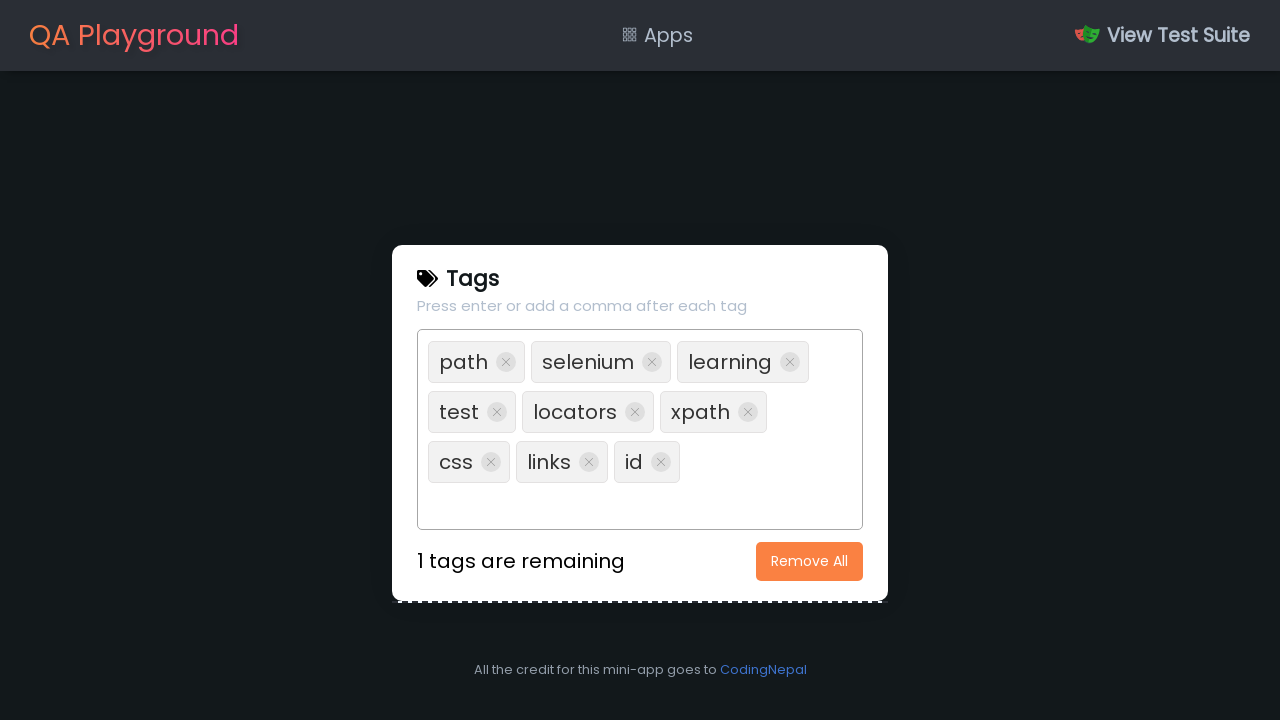

Filled input field with tag 'name' on //div[@class='content']//input
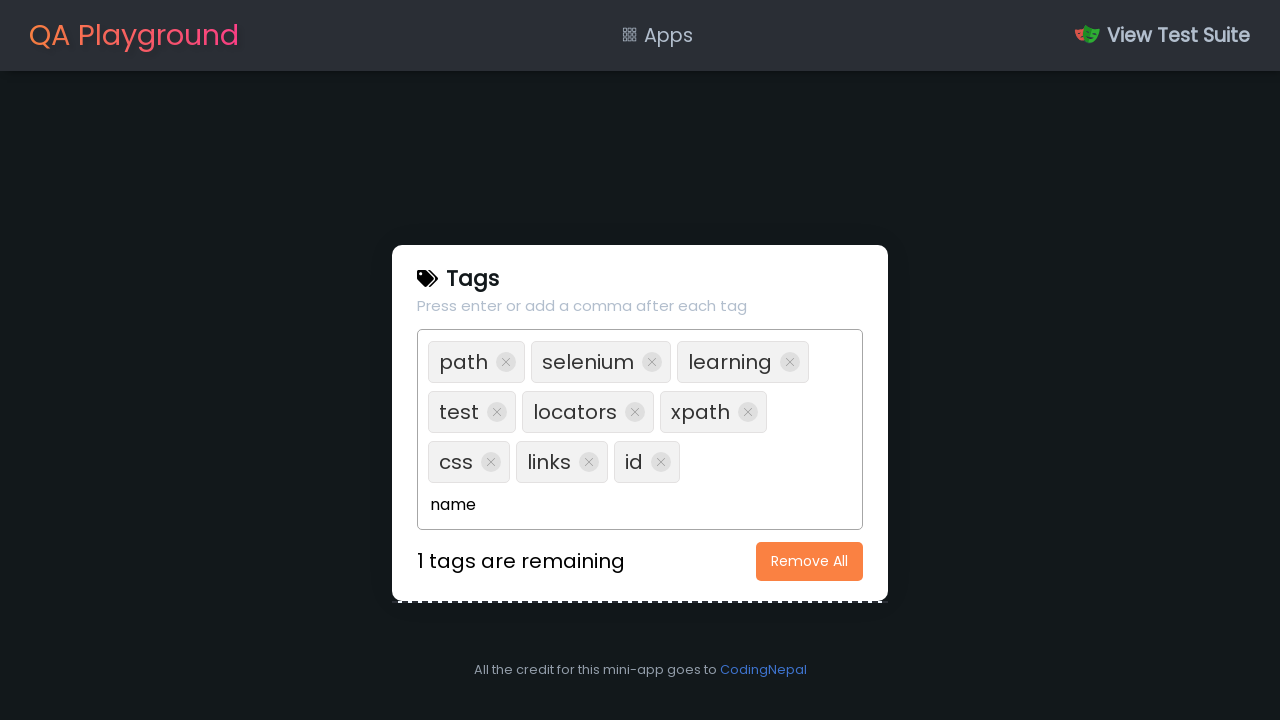

Pressed Enter to add tag 'name'
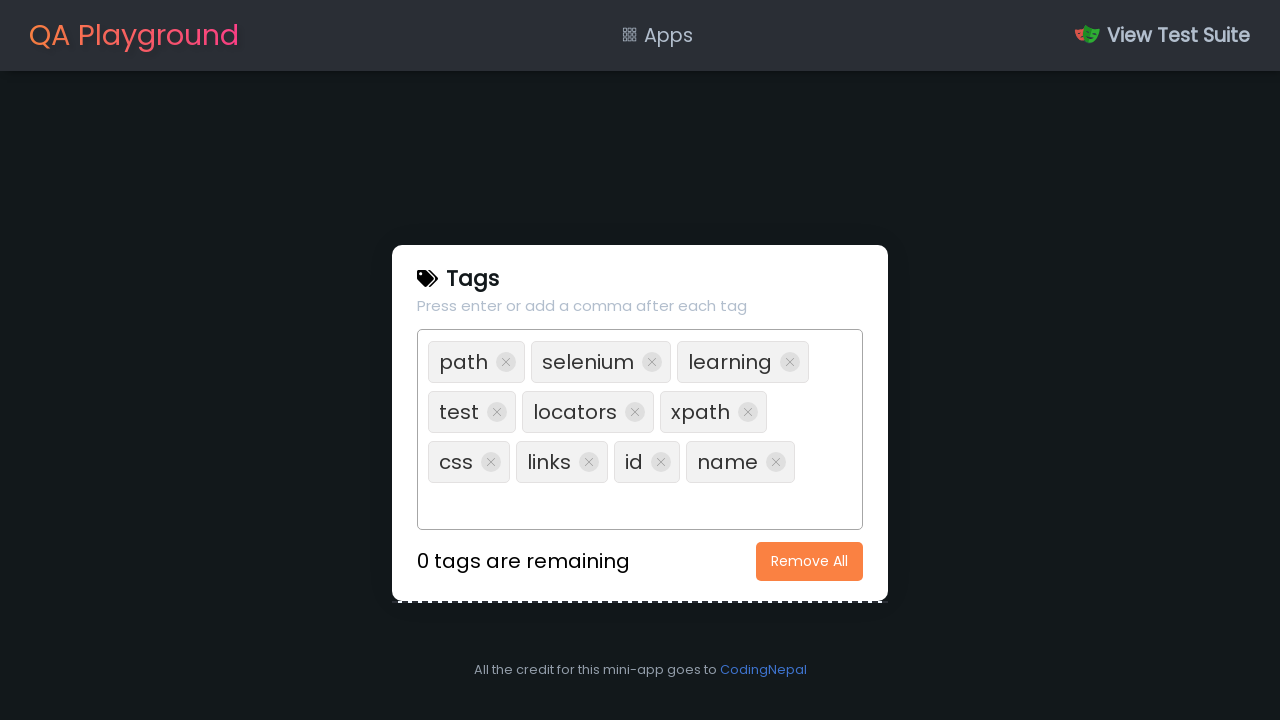

Retrieved all added tags - count: 10
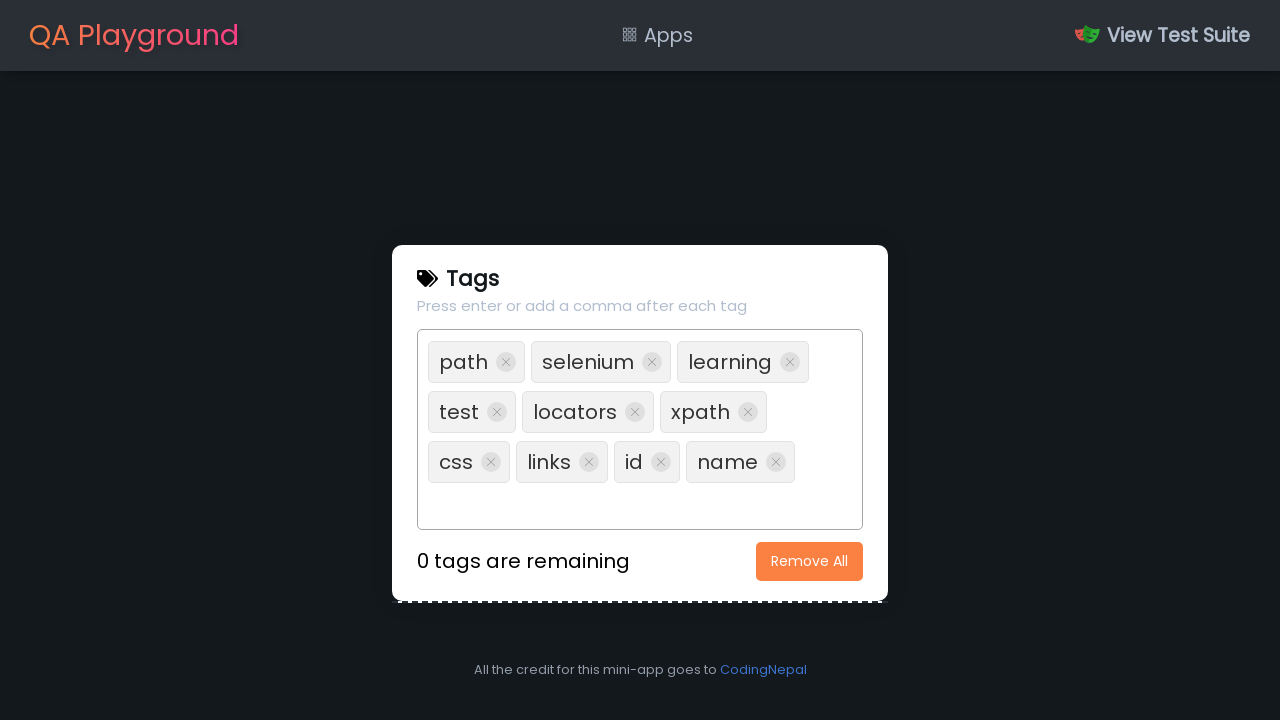

Retrieved remaining tags text after adding multiple tags
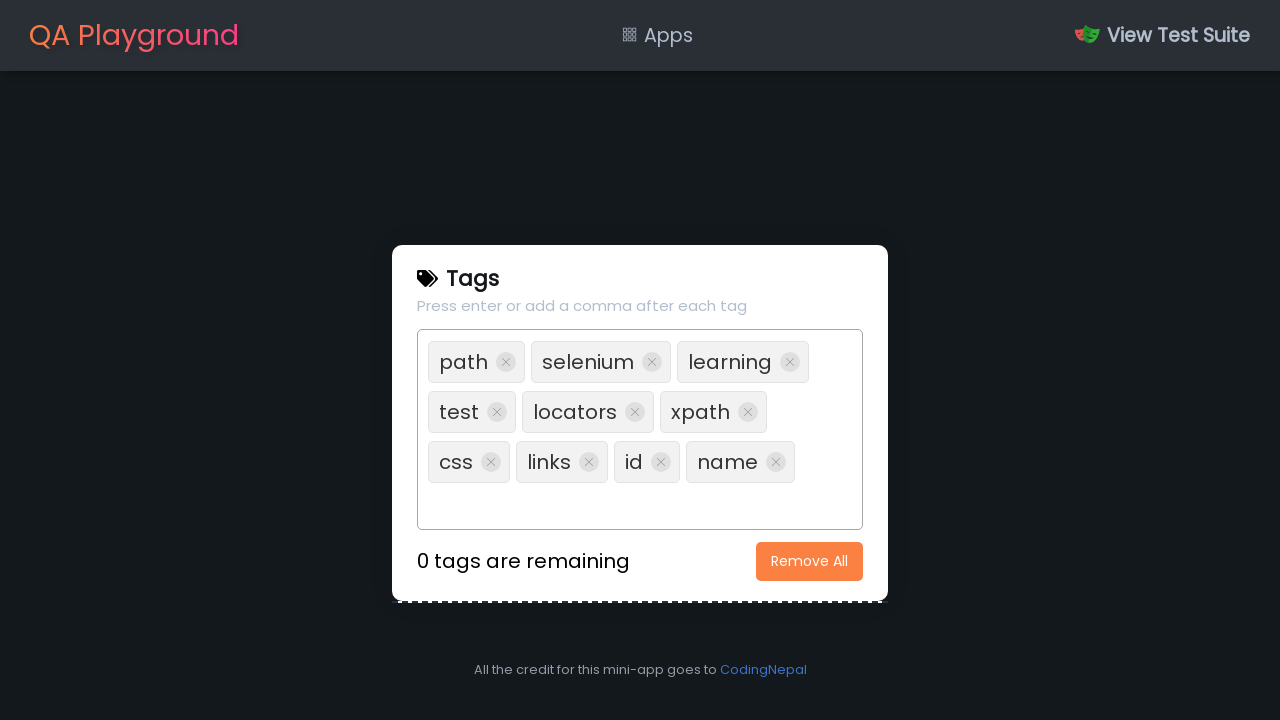

Clicked 'Remove All' button to clear all tags at (810, 561) on xpath=//button[text()='Remove All']
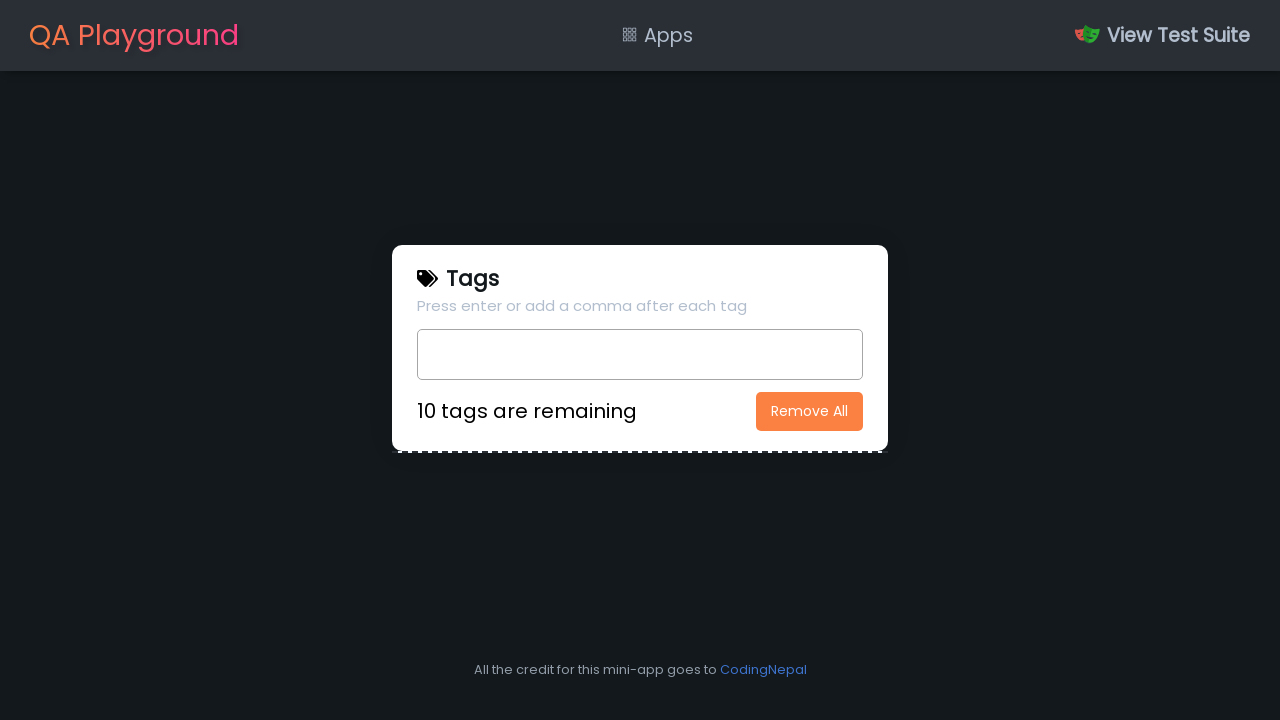

Filled input field with special characters '<script> alert() </script>' on //div[@class='content']//input
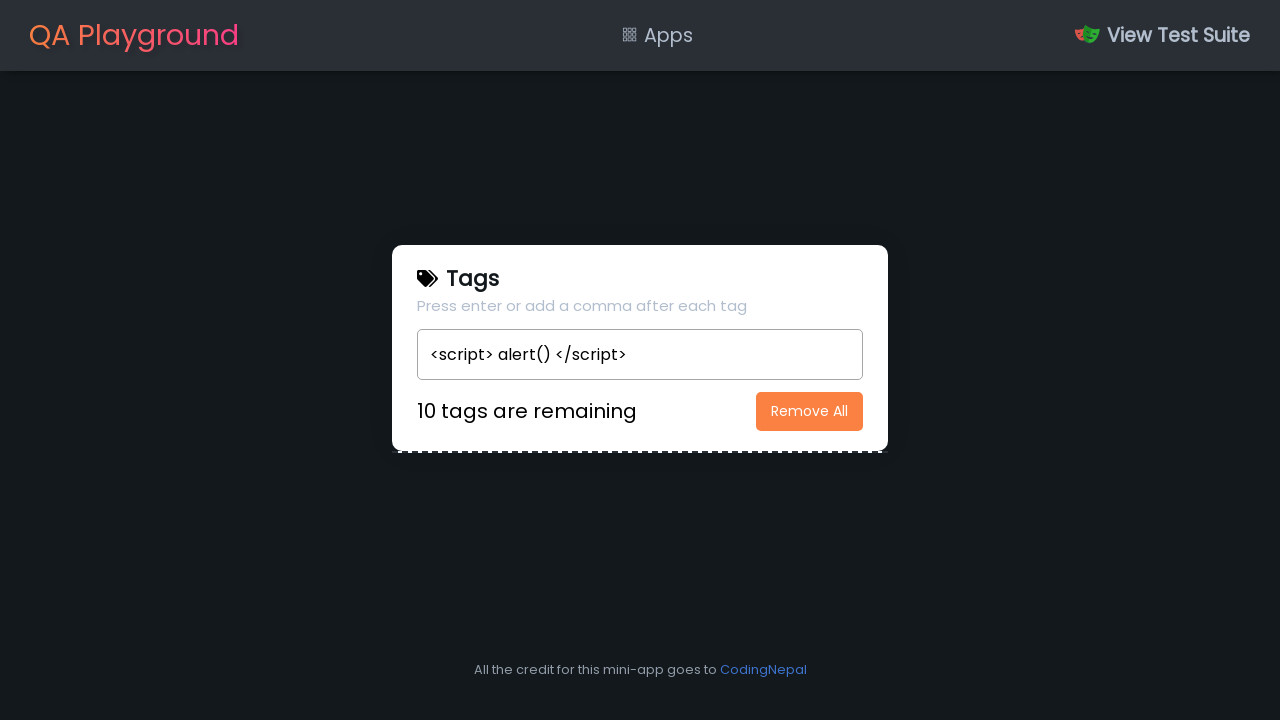

Pressed Enter to add special character tag
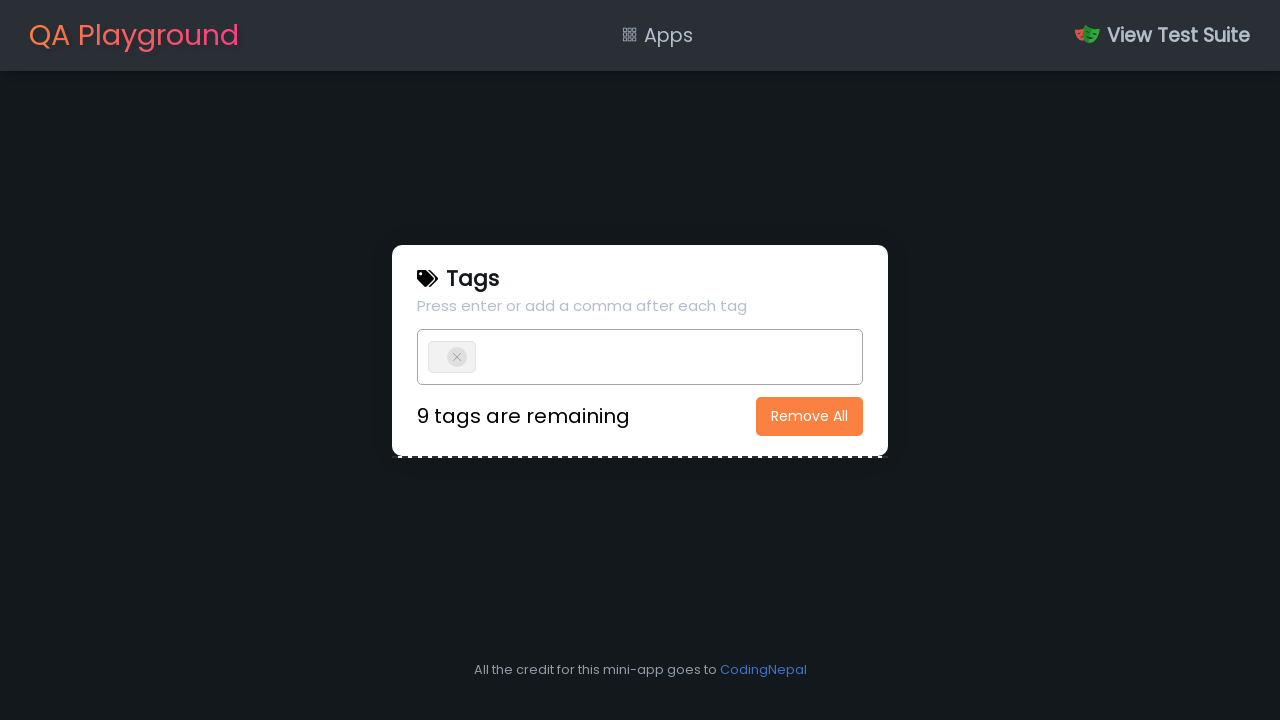

Retrieved final tags after special character test - count: 1
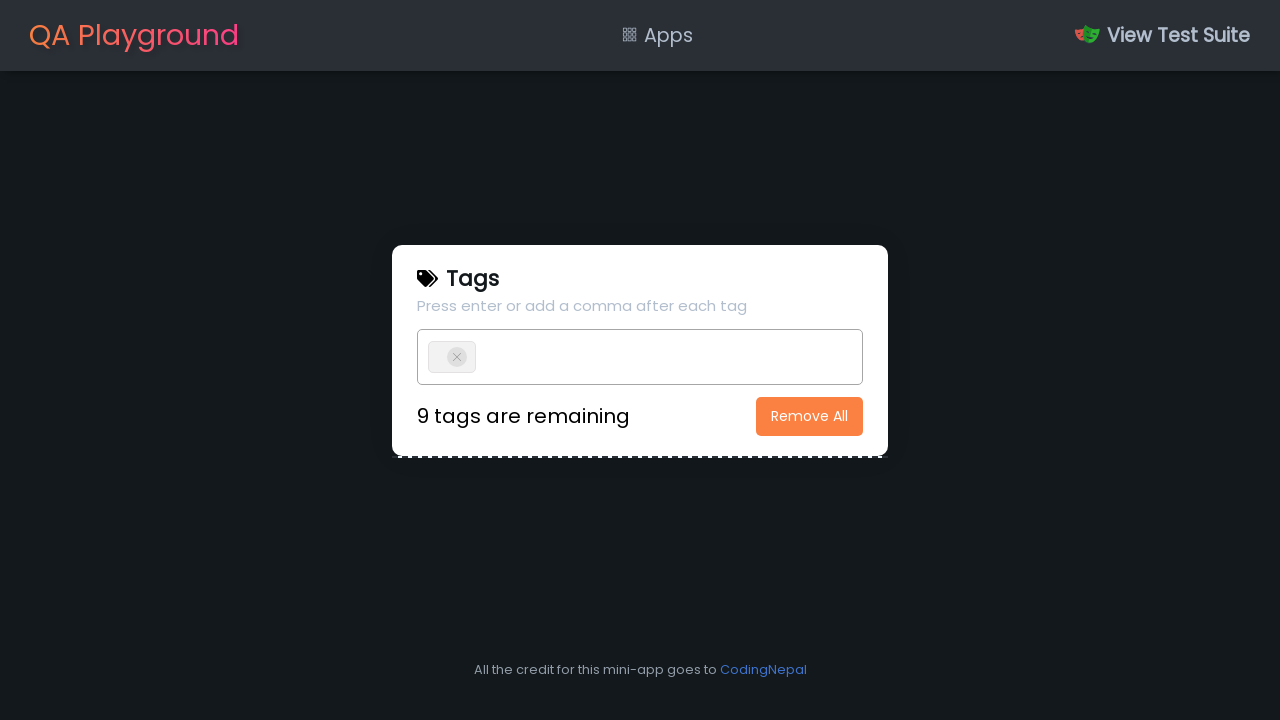

Verified tag value: ' alert()  '
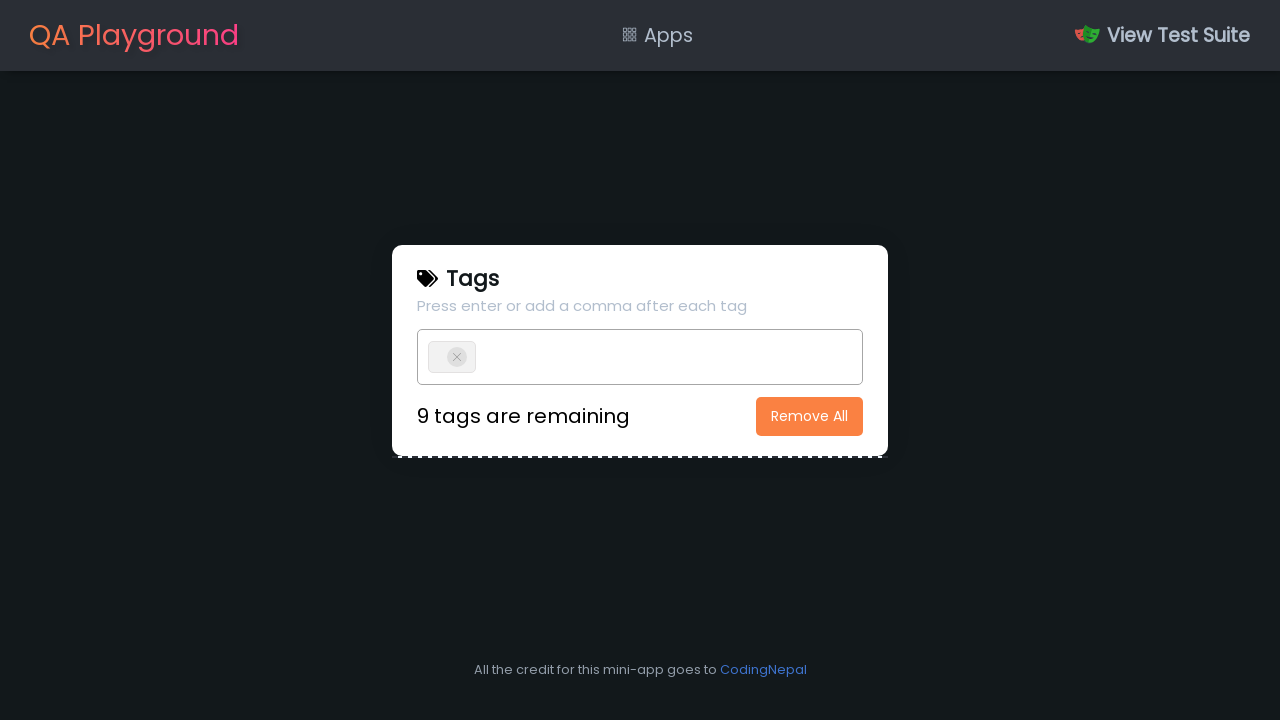

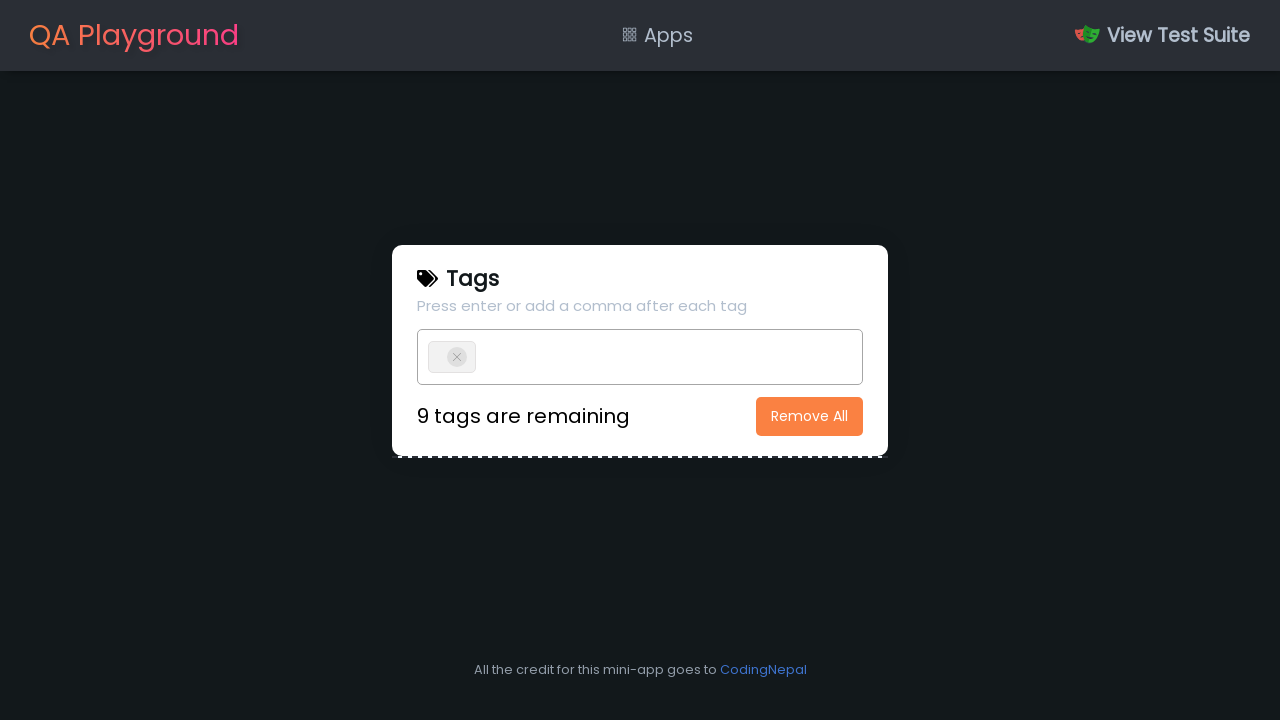